Tests radio button functionality by selecting the male gender option

Starting URL: https://testautomationpractice.blogspot.com/

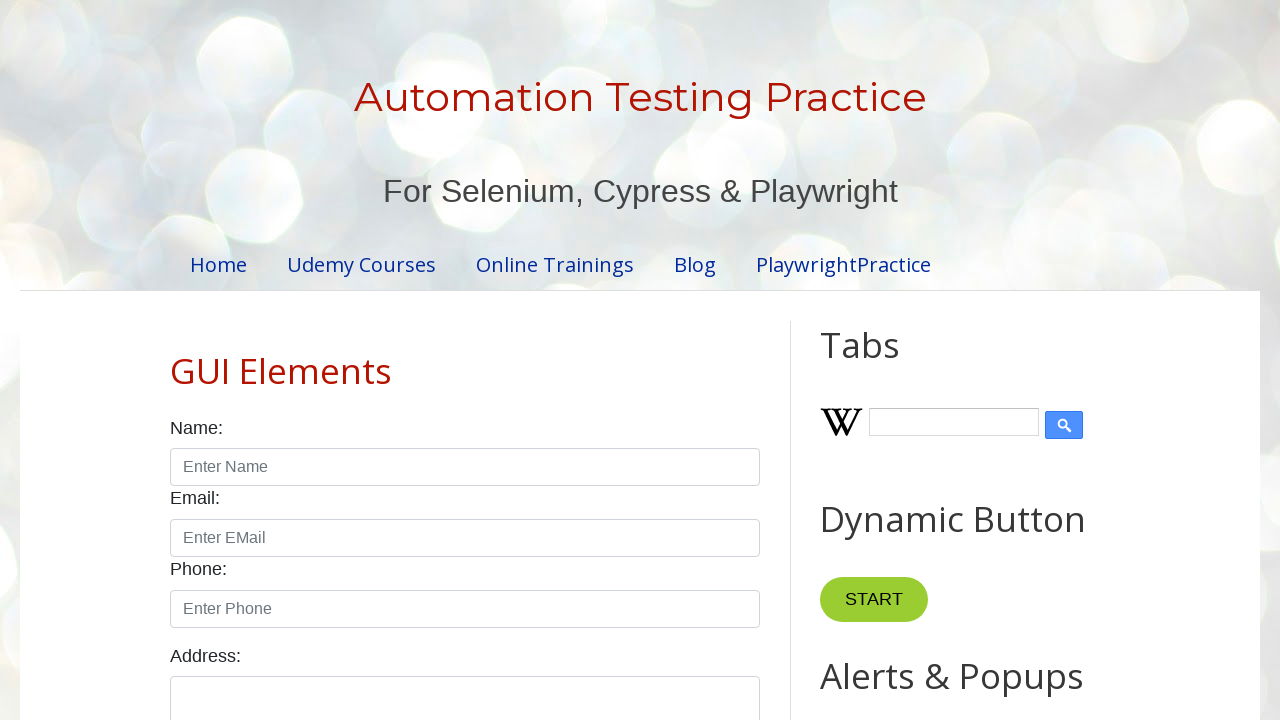

Clicked male radio button to select male gender option at (176, 360) on #male
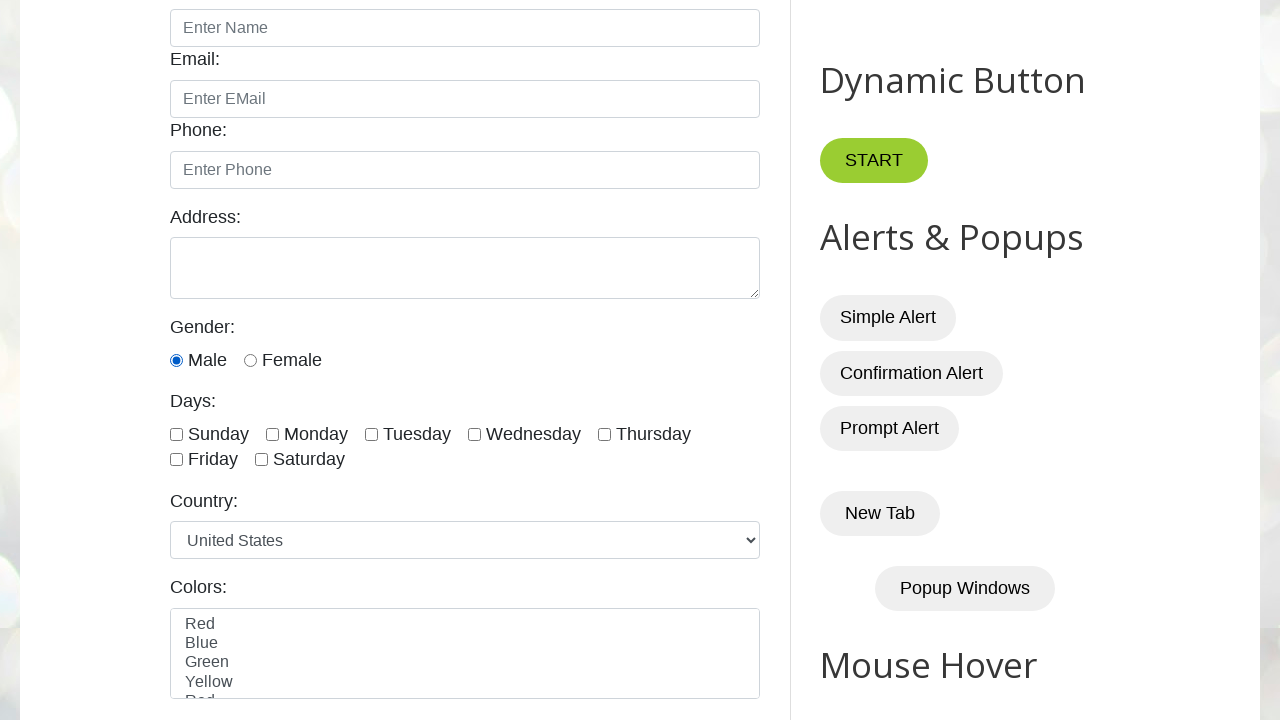

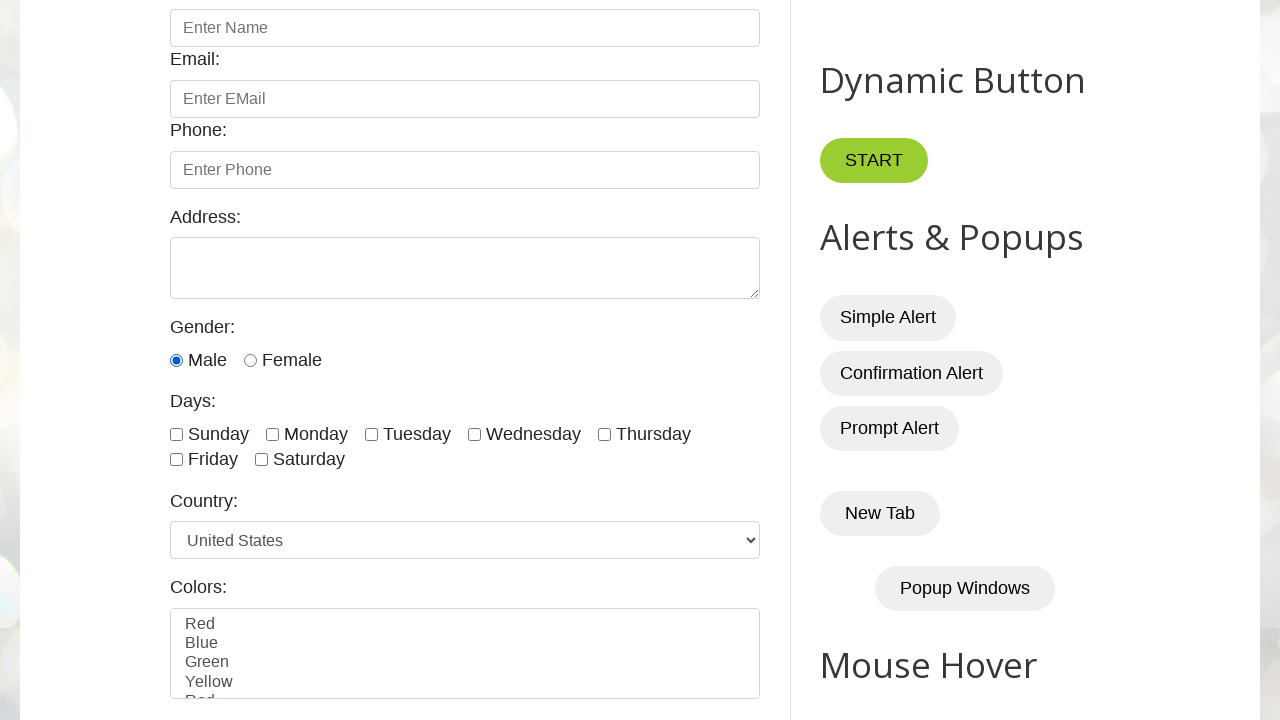